Tests that the logo is displayed on the OrangeHRM demo page

Starting URL: https://opensource-demo.orangehrmlive.com/

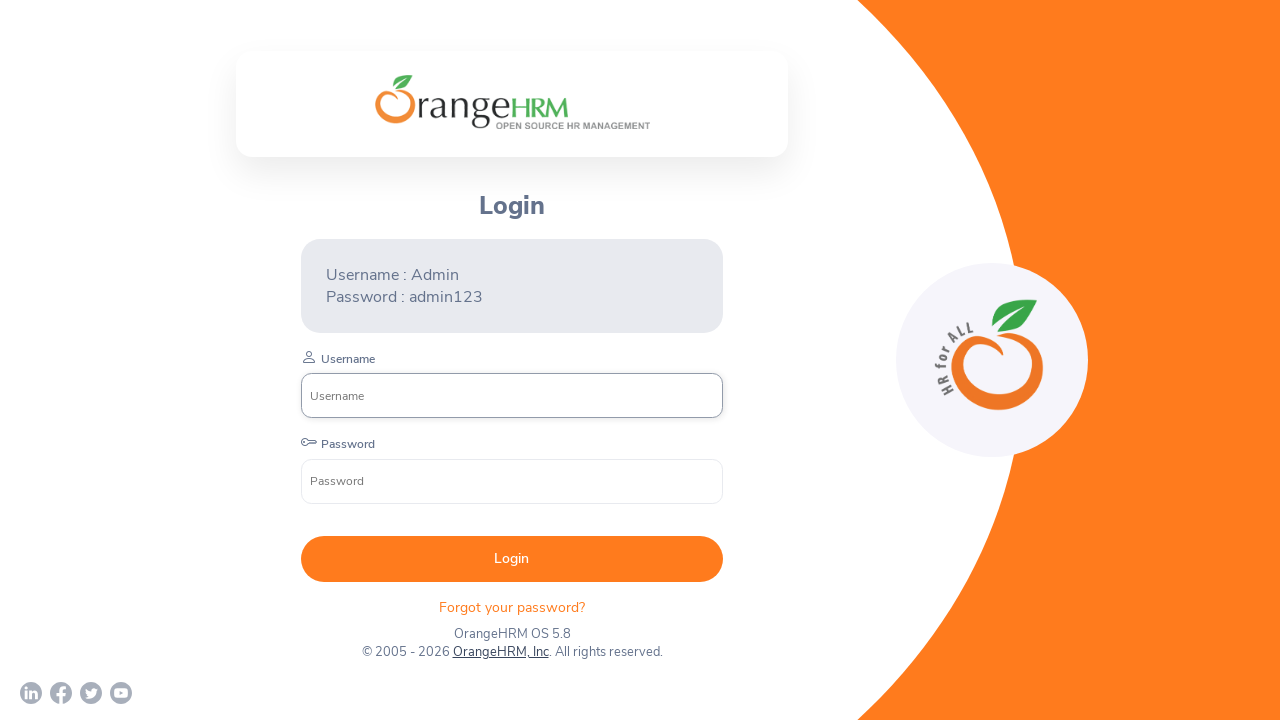

Located OrangeHRM logo element
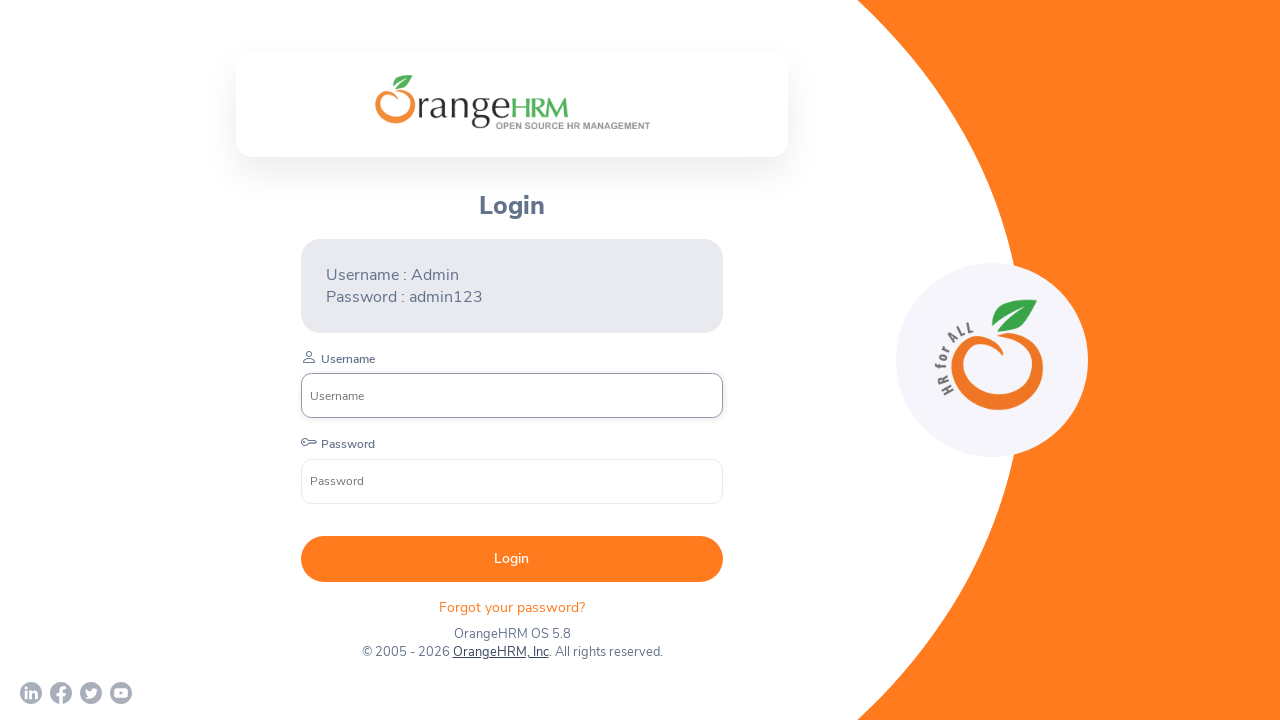

Verified that logo is visible on OrangeHRM demo page
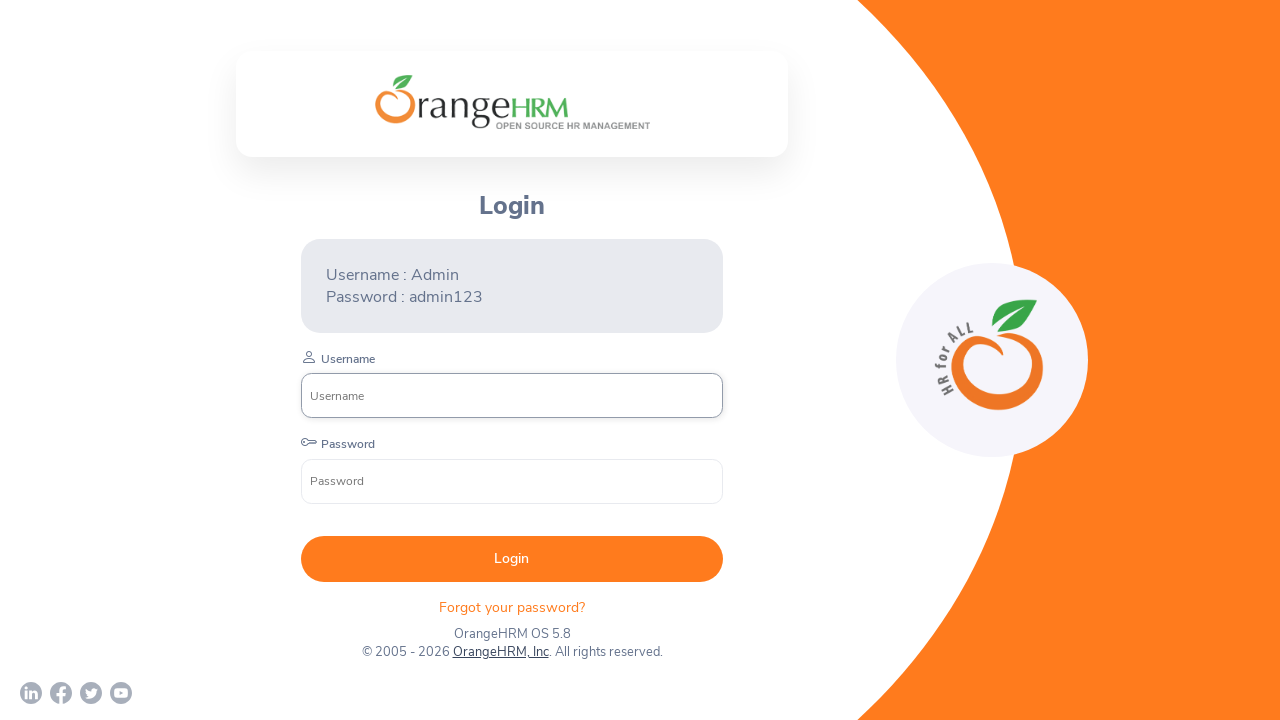

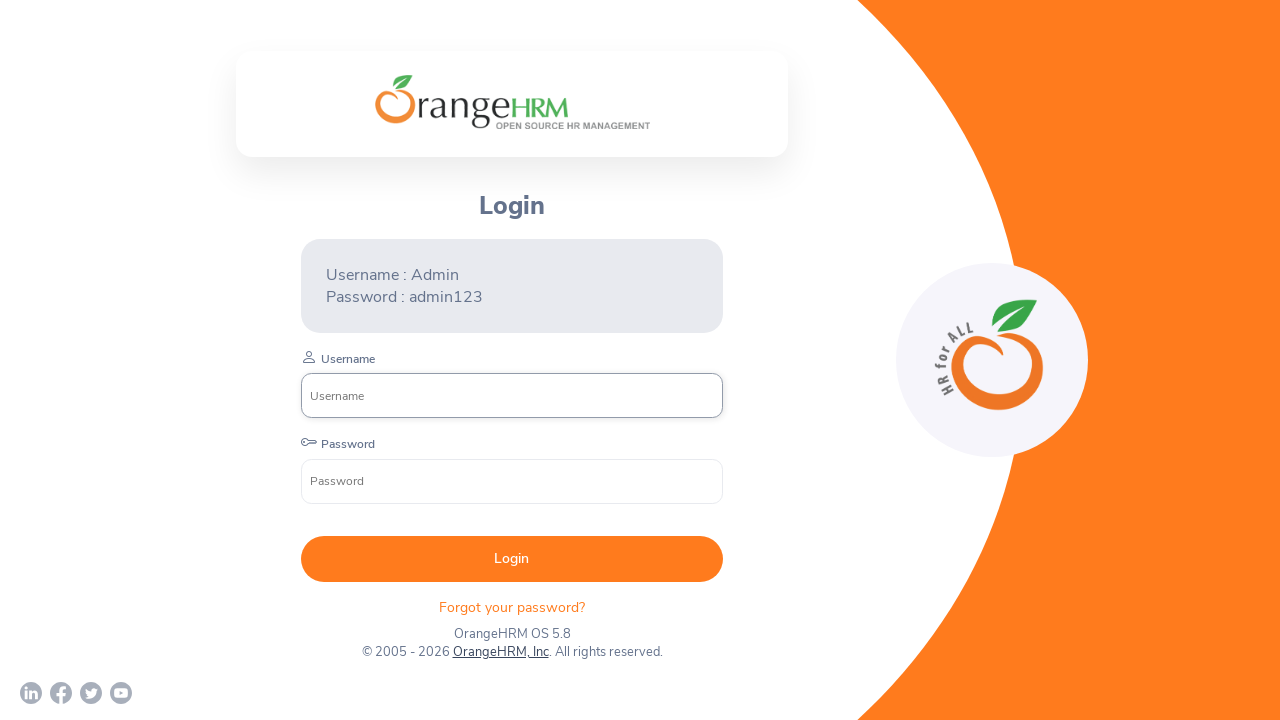